Tests hover functionality by hovering over the second figure image and verifying the revealed user name text

Starting URL: https://the-internet.herokuapp.com/hovers

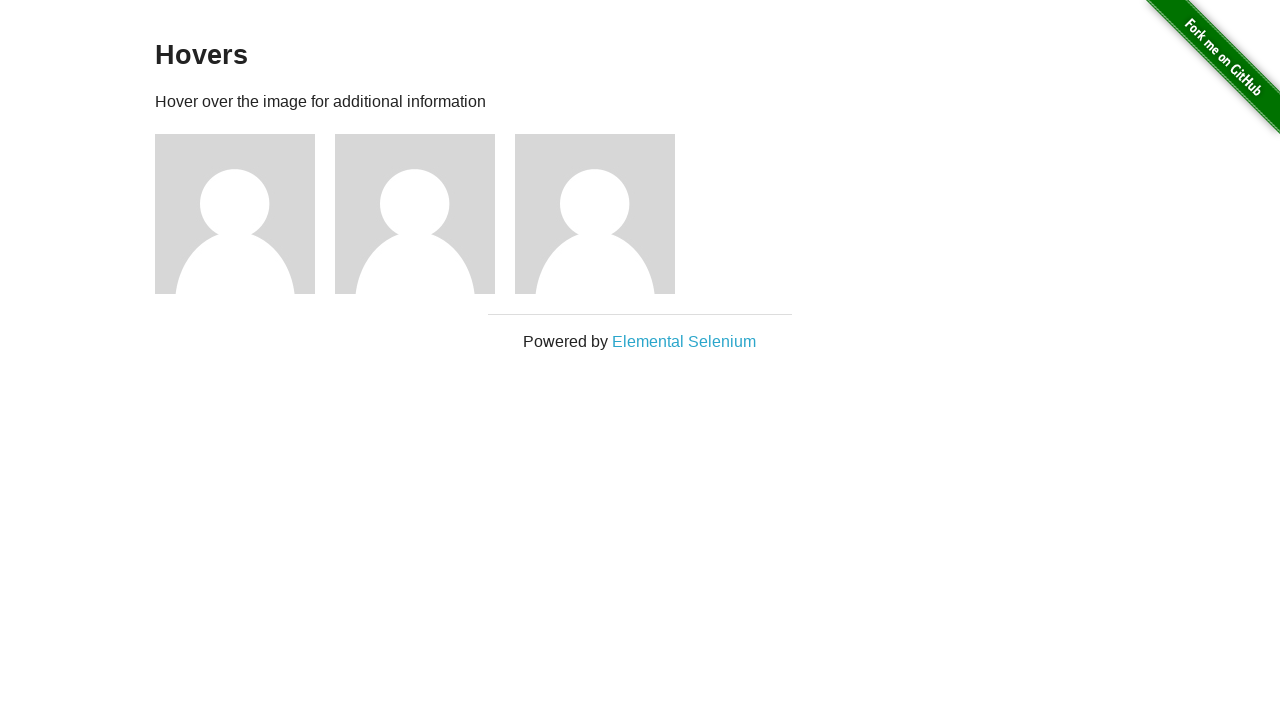

Hovered over the second figure image at (425, 214) on .figure:nth-child(4)
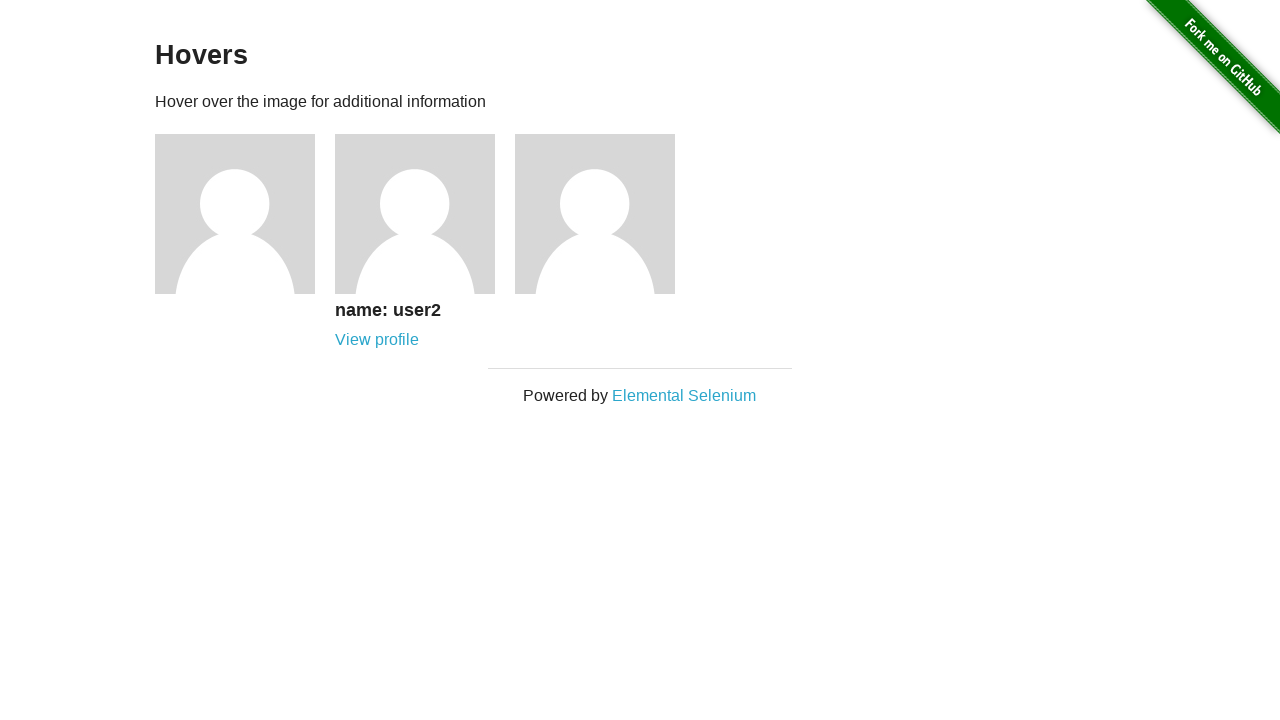

Figure caption appeared and is now visible
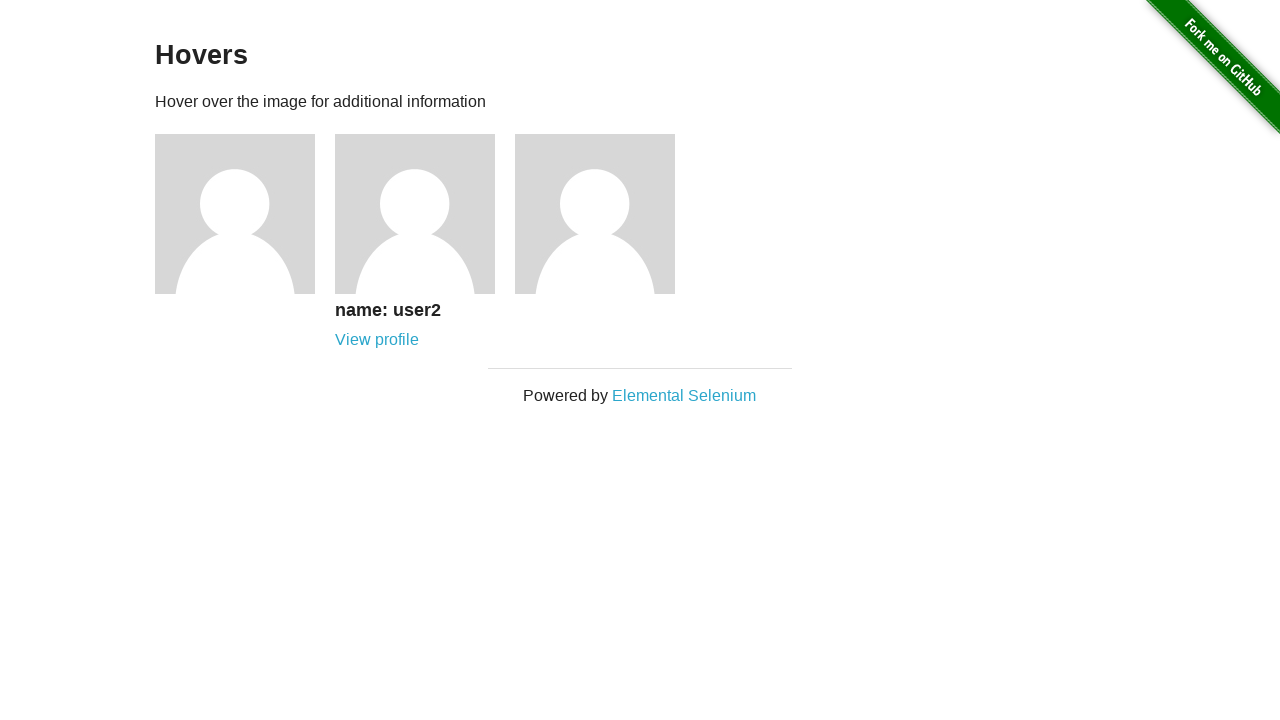

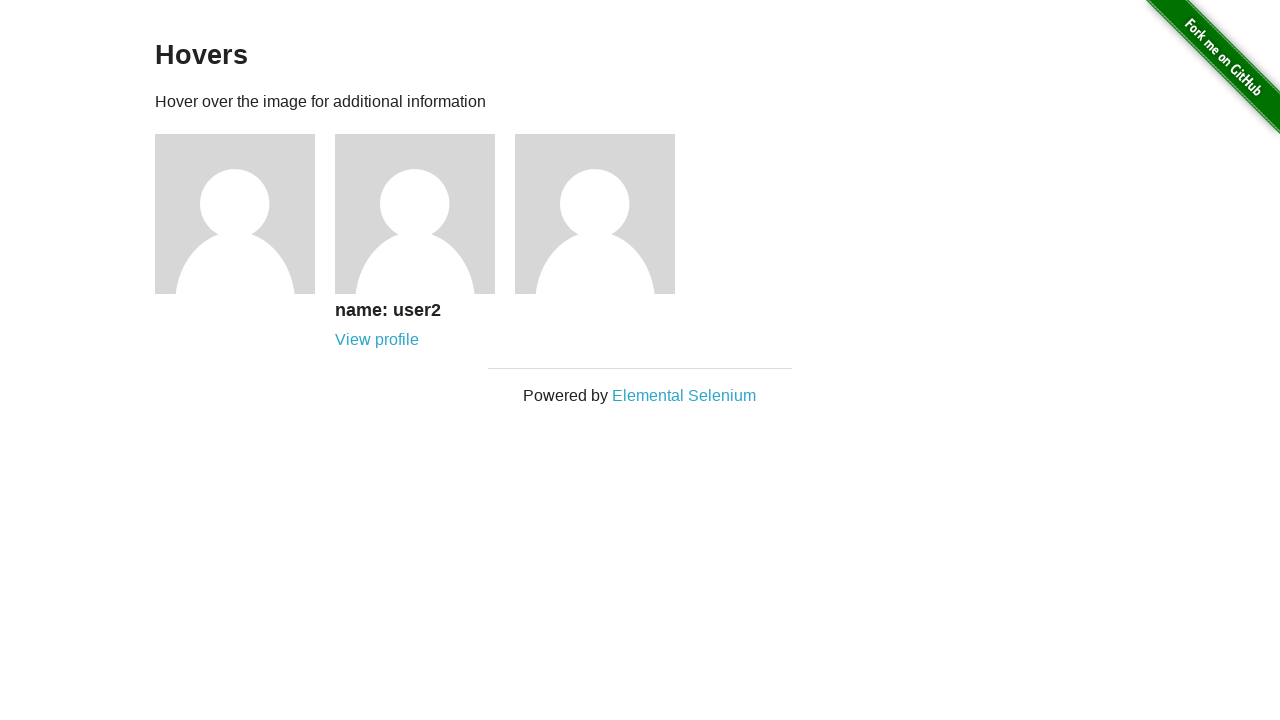